Tests dynamic loading functionality by clicking a start button and waiting for hidden content to become visible on the page.

Starting URL: https://the-internet.herokuapp.com/dynamic_loading/1

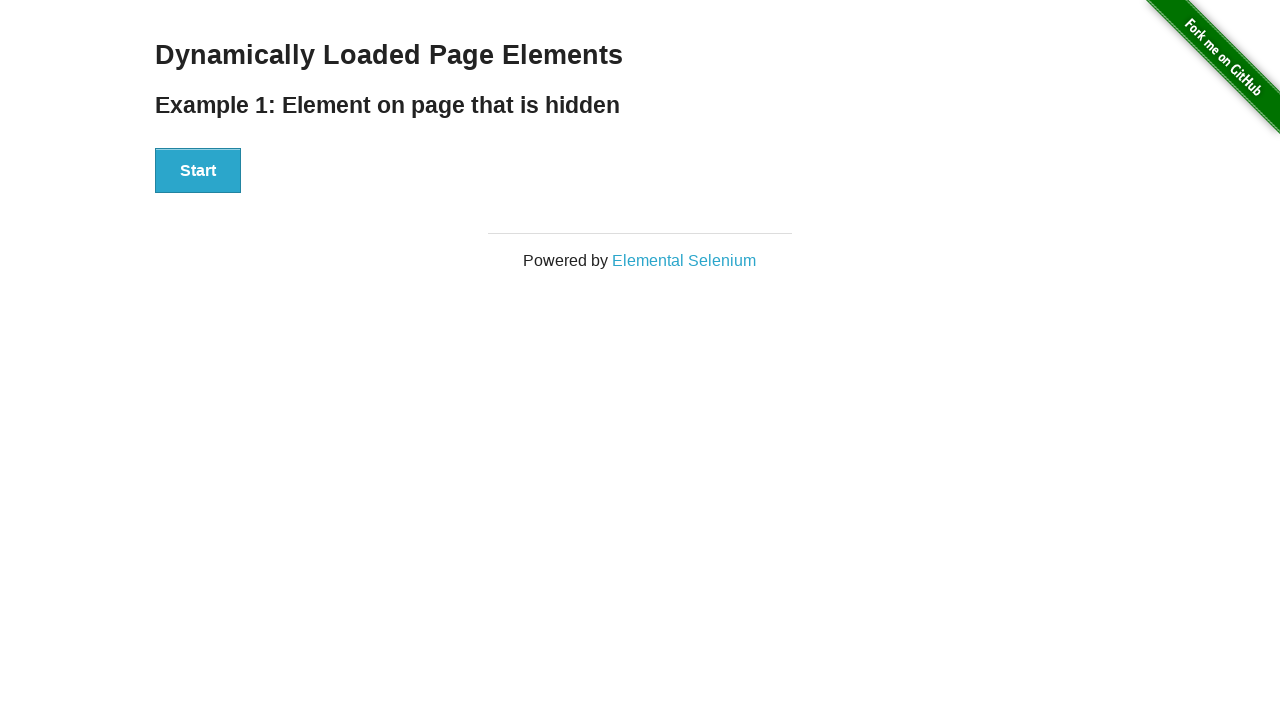

Clicked start button to trigger dynamic loading at (198, 171) on #start button
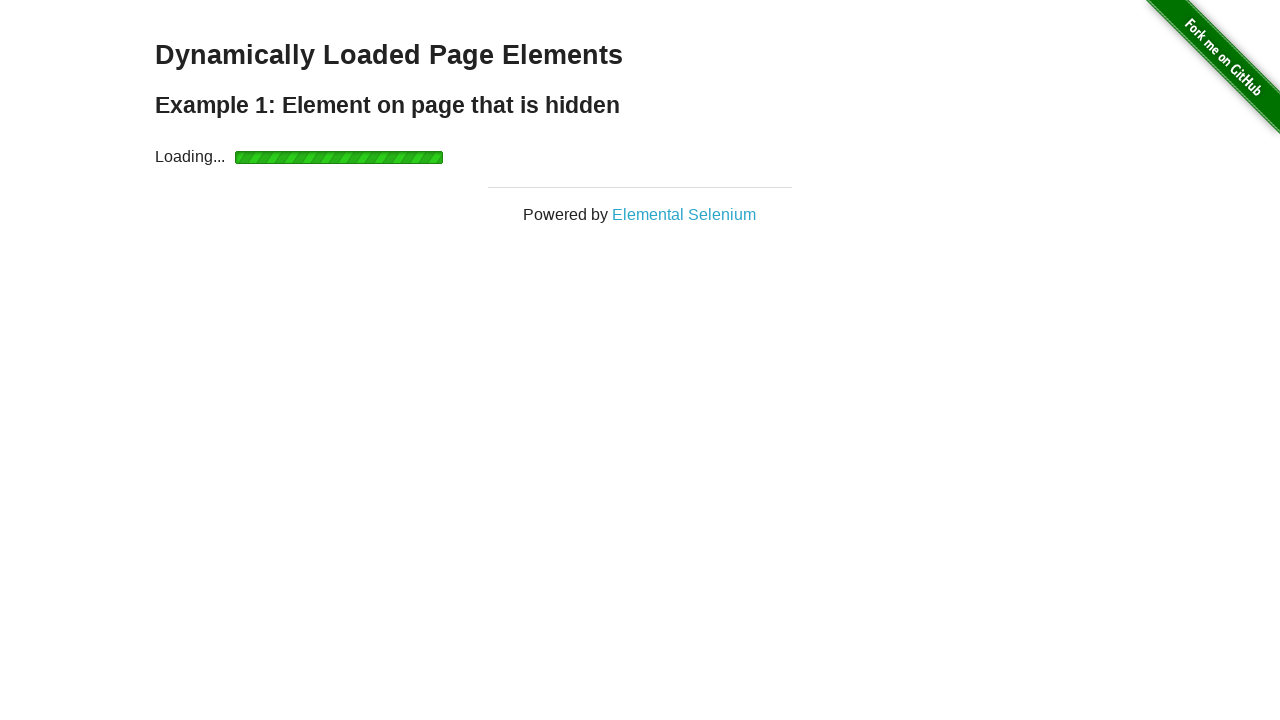

Waited for dynamically loaded content to become visible
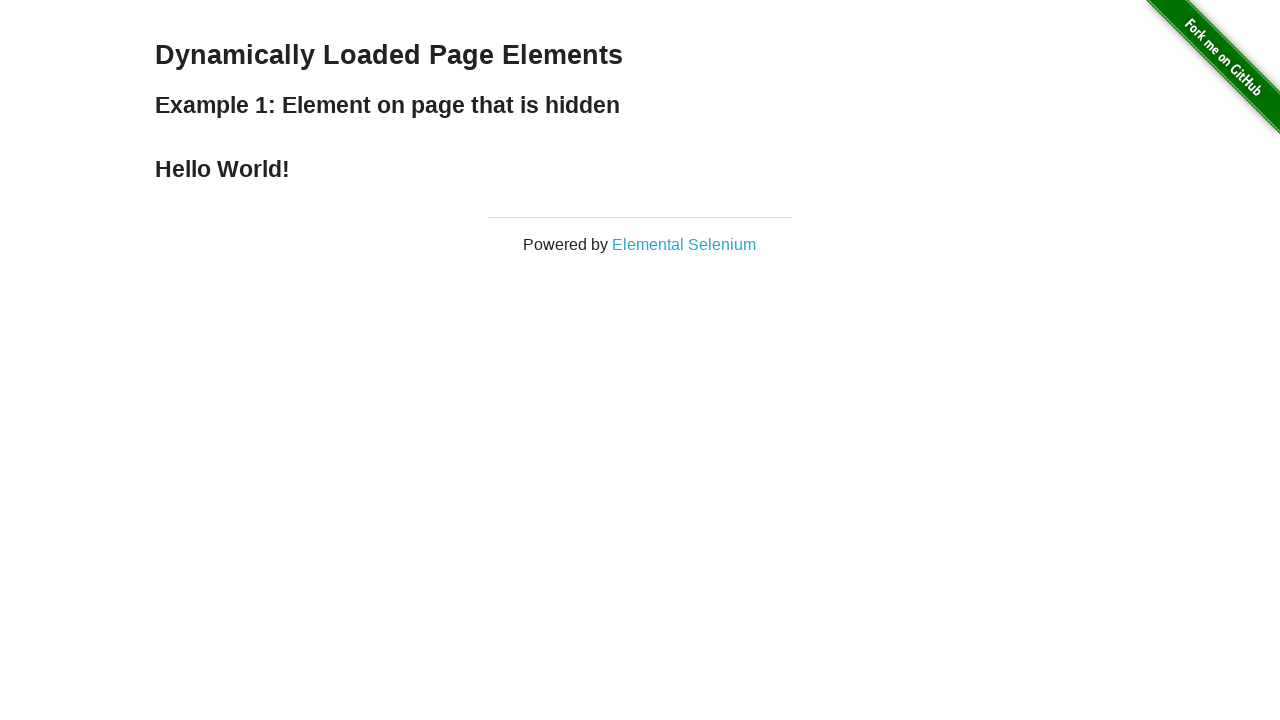

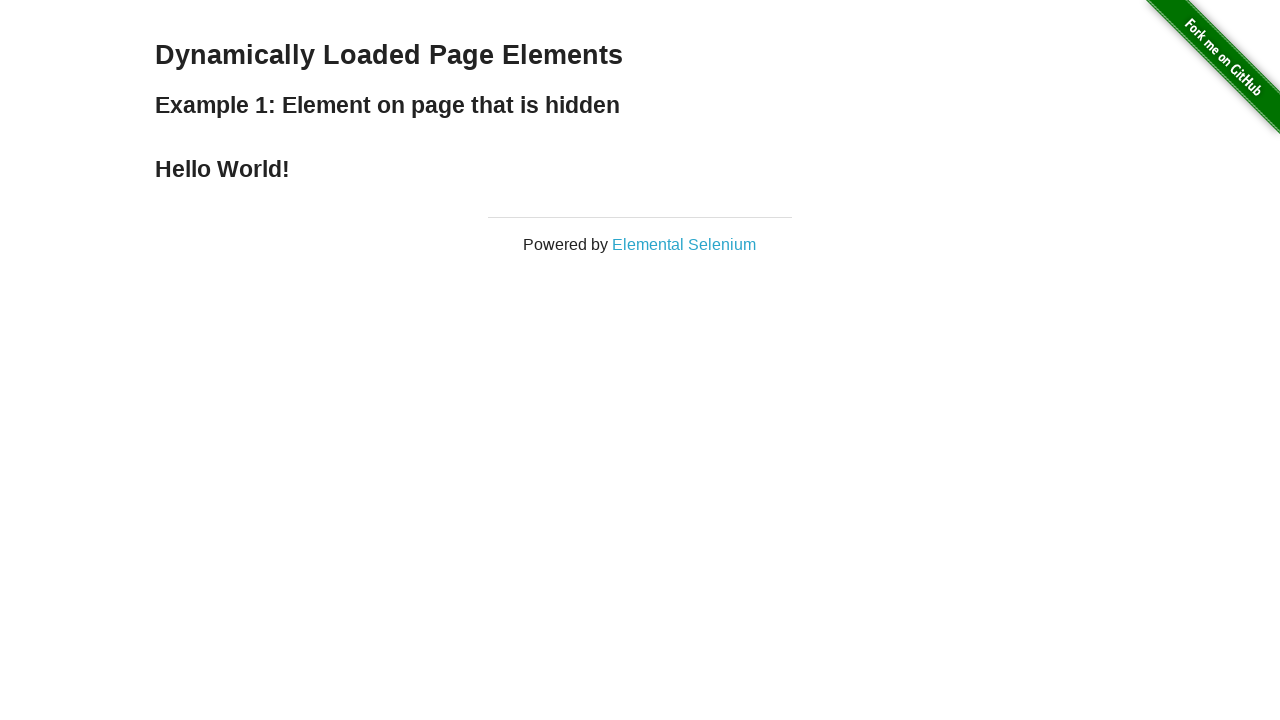